Navigates to SauceDemo website and enters text into the username field

Starting URL: https://www.saucedemo.com/

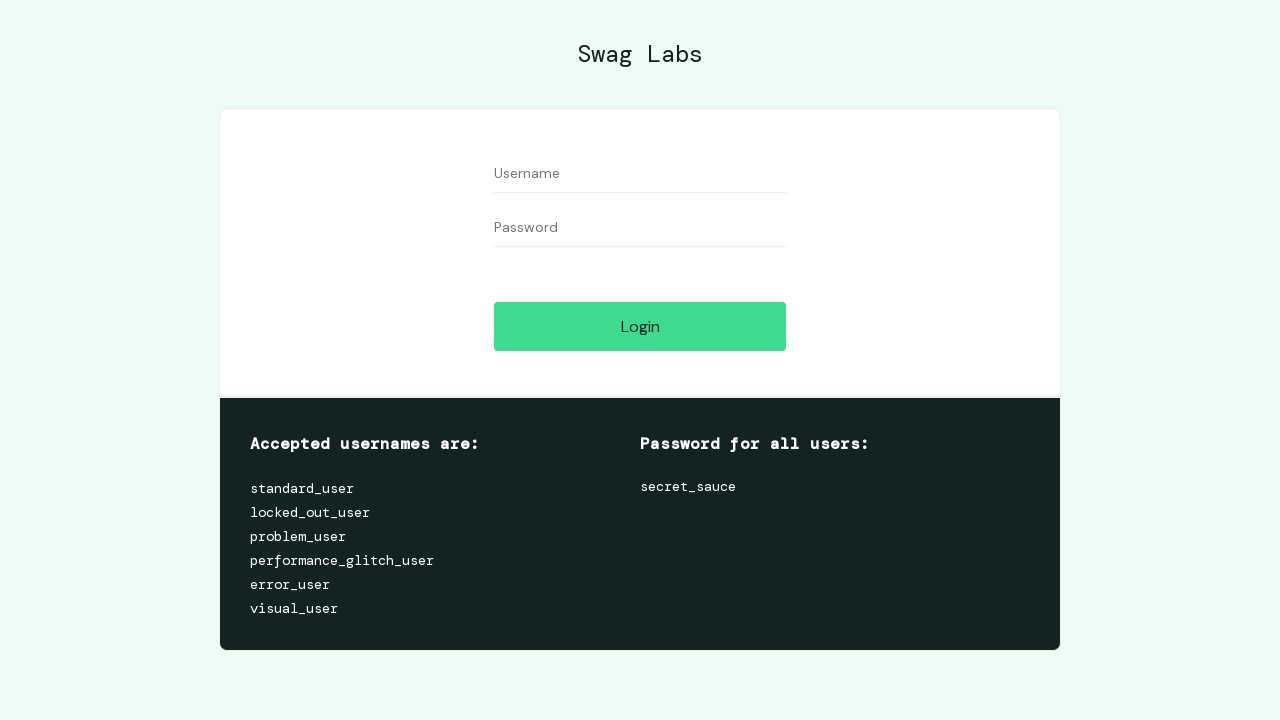

Filled username field with 'test' on #user-name
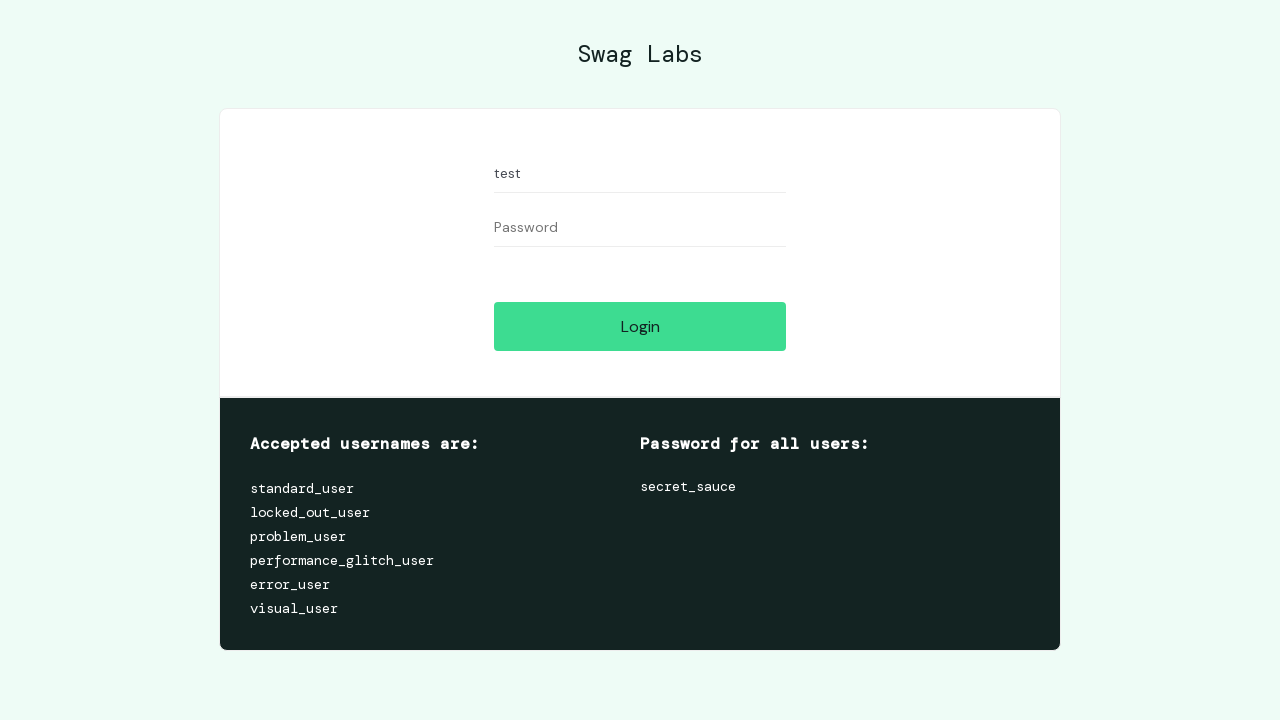

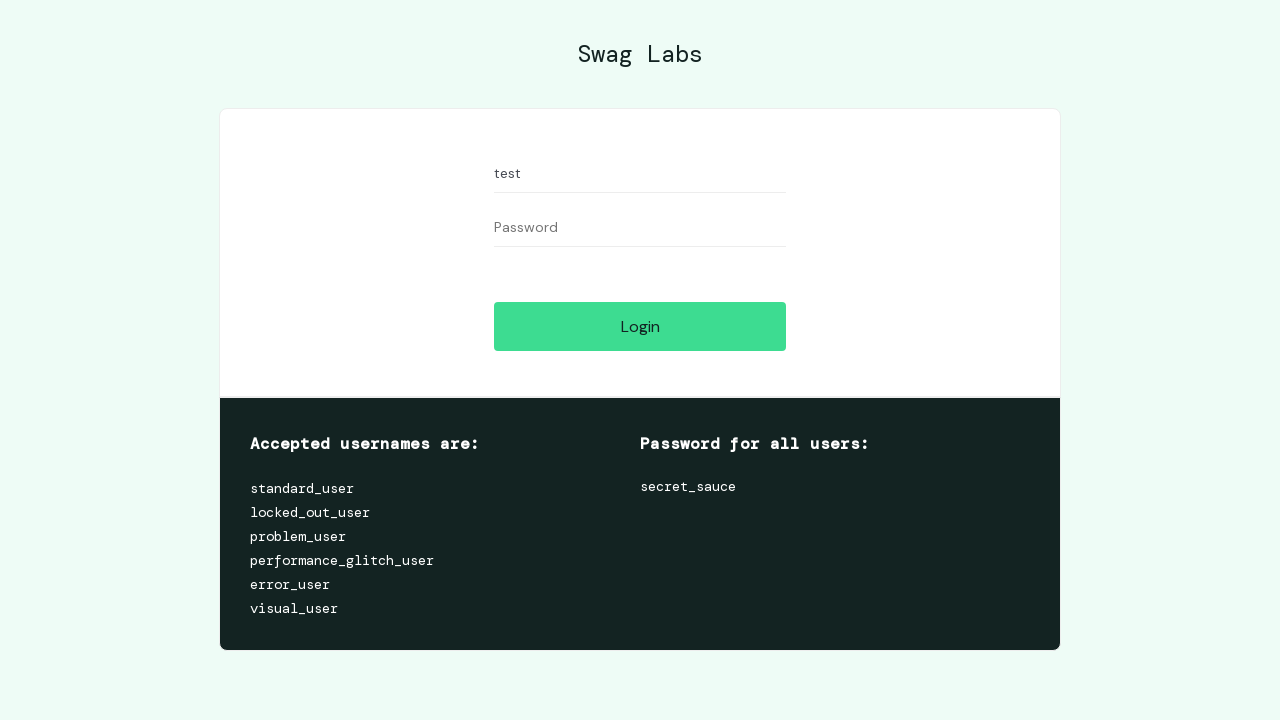